Tests clicking a "Click Me" button on the DemoQA buttons page and verifies that a dynamic click message appears after the button is clicked.

Starting URL: https://demoqa.com/buttons

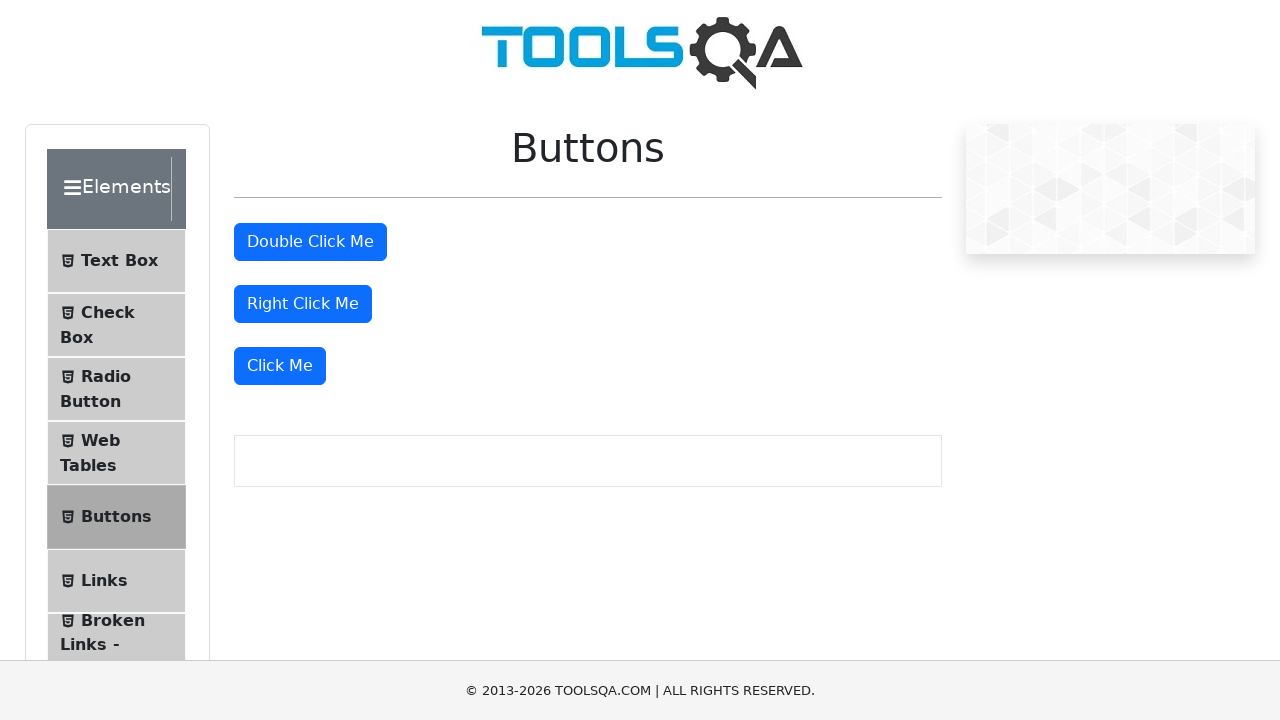

Clicked the 'Click Me' button on DemoQA buttons page at (280, 366) on xpath=//button[text()='Click Me']
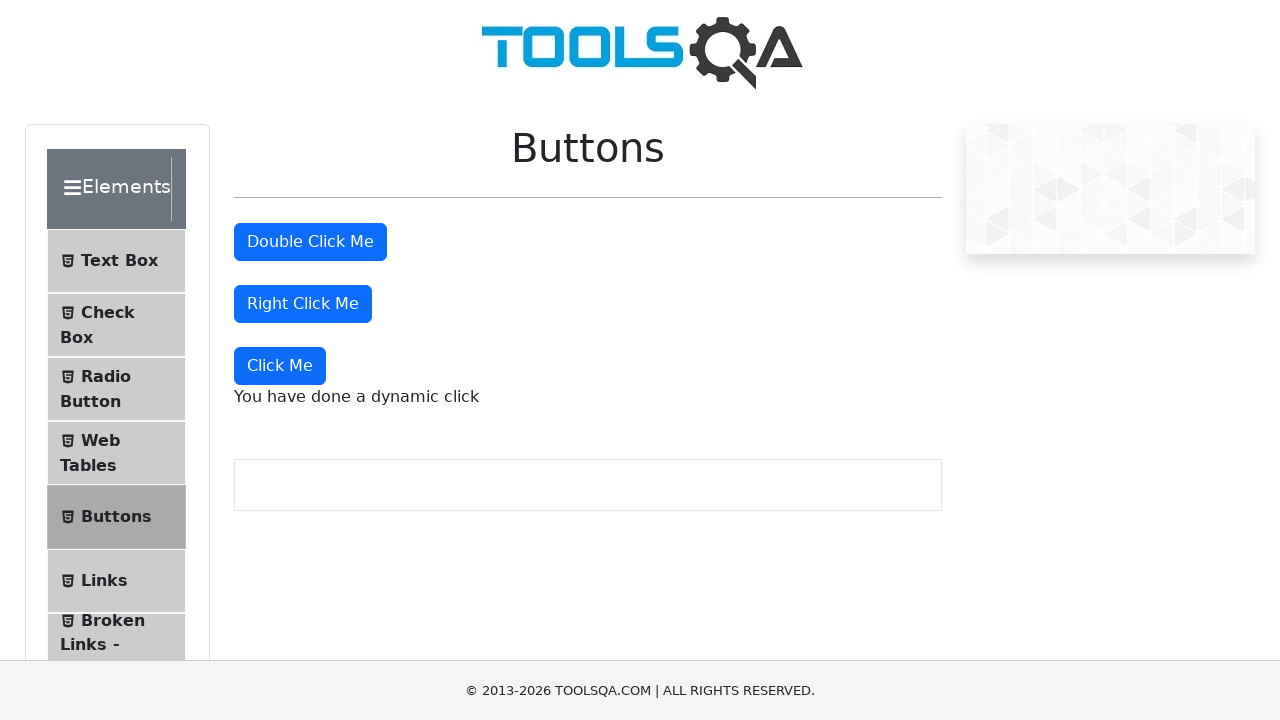

Dynamic click message appeared after clicking the button
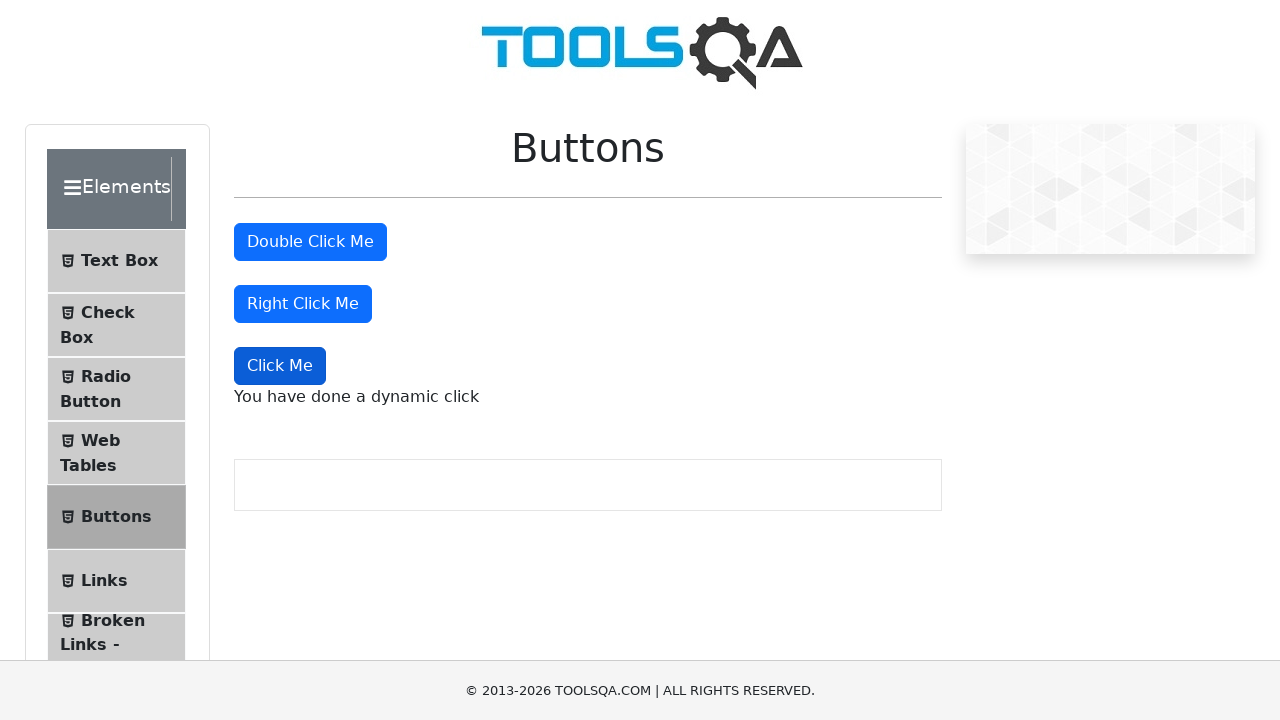

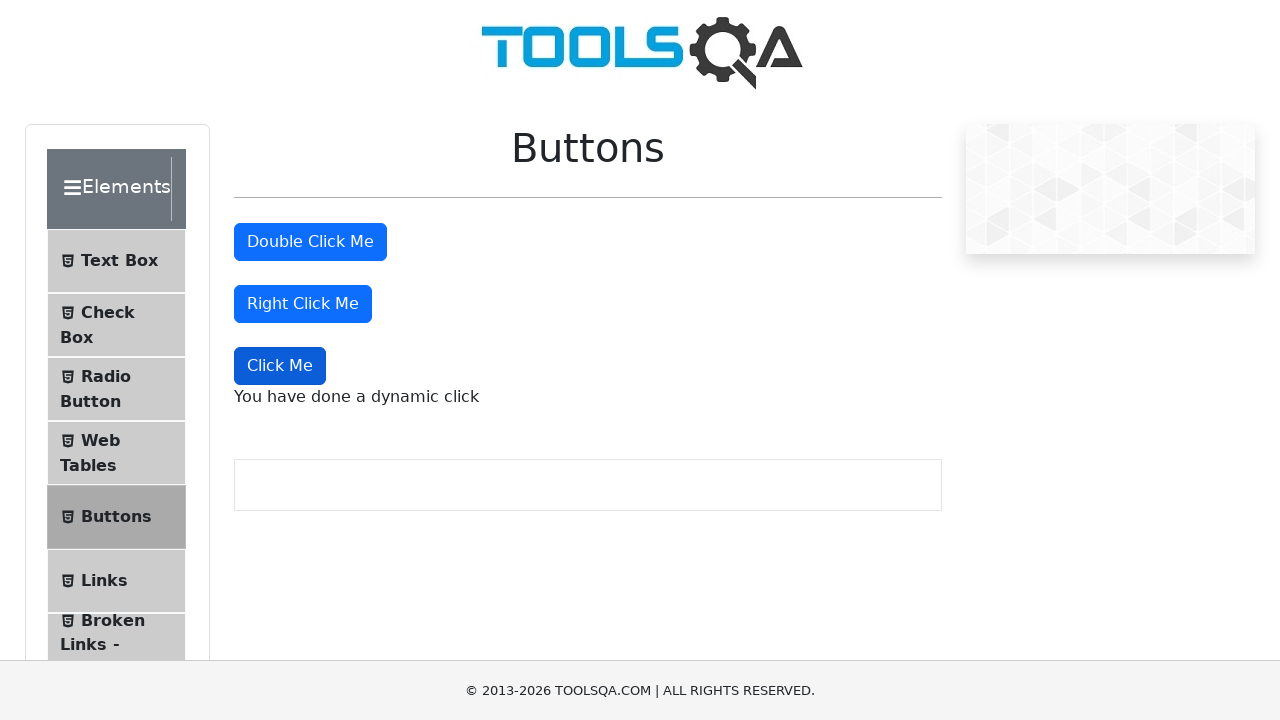